Tests extracting text content from web elements on a login page, specifically getting the text from the Login button and the Forgot Password link without performing any authentication.

Starting URL: https://opensource-demo.orangehrmlive.com/web/index.php/auth/login

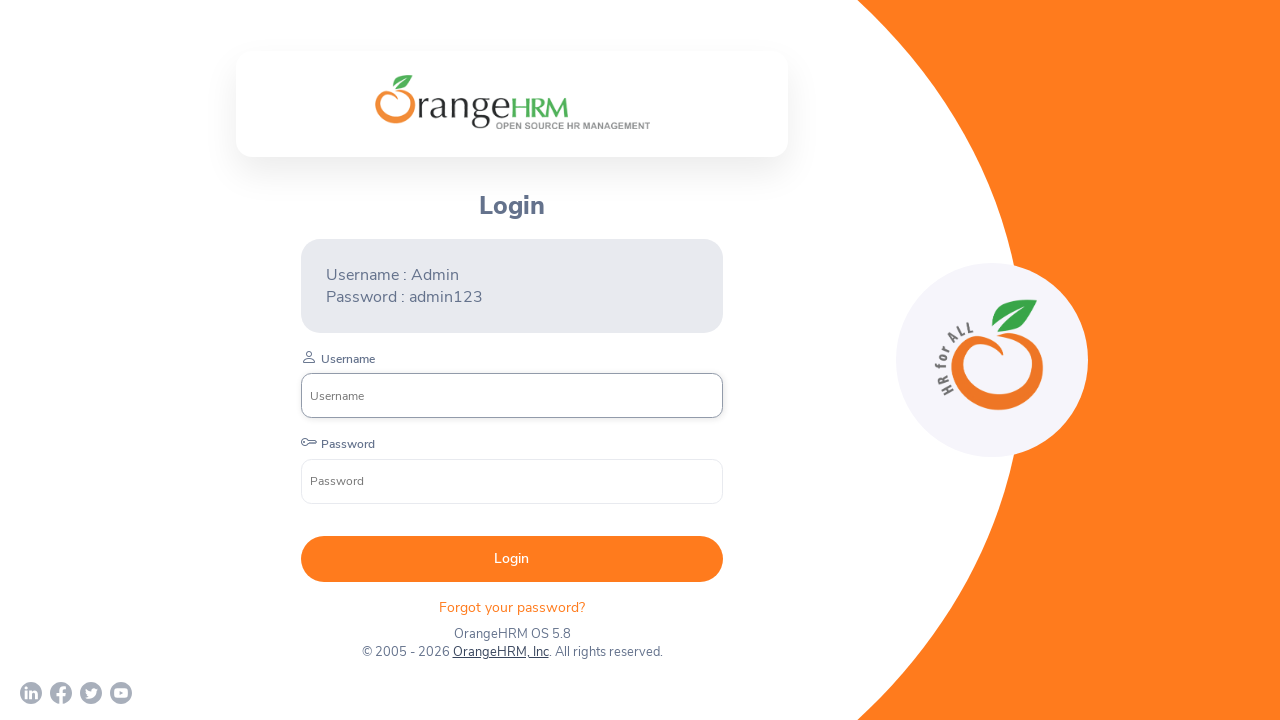

Waited for Login button to load on the page
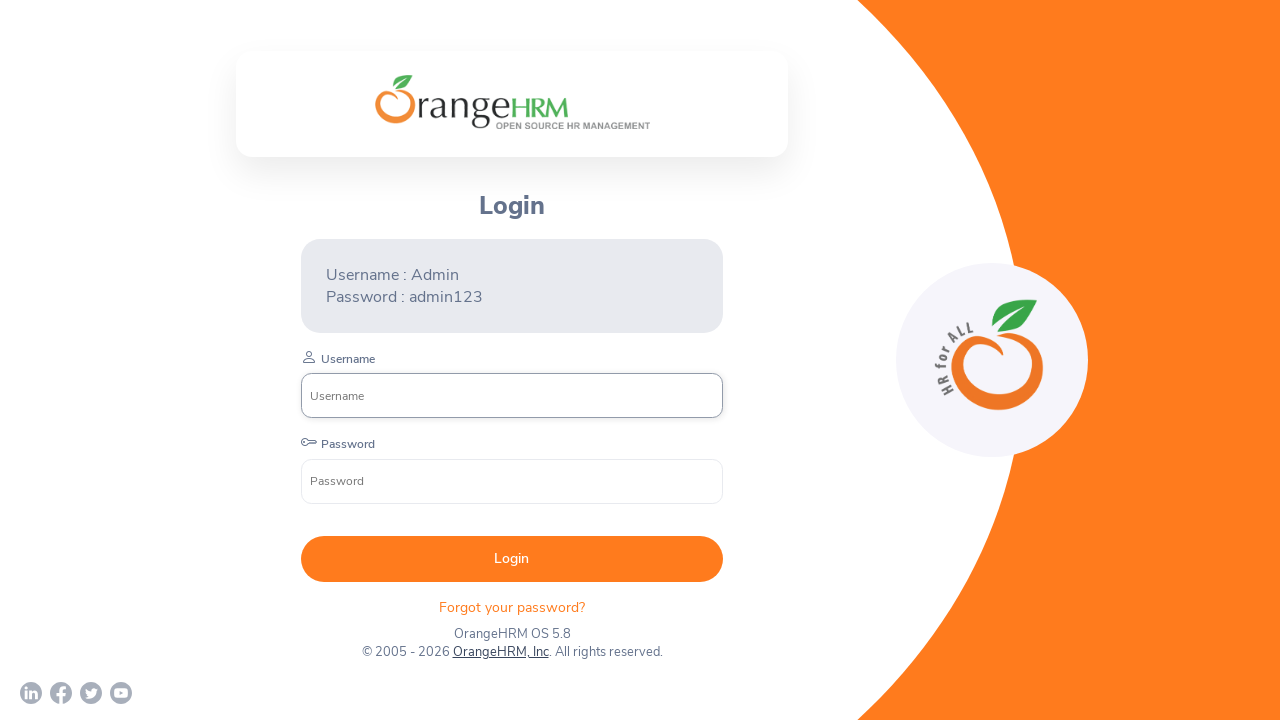

Extracted text from Login button: ' Login '
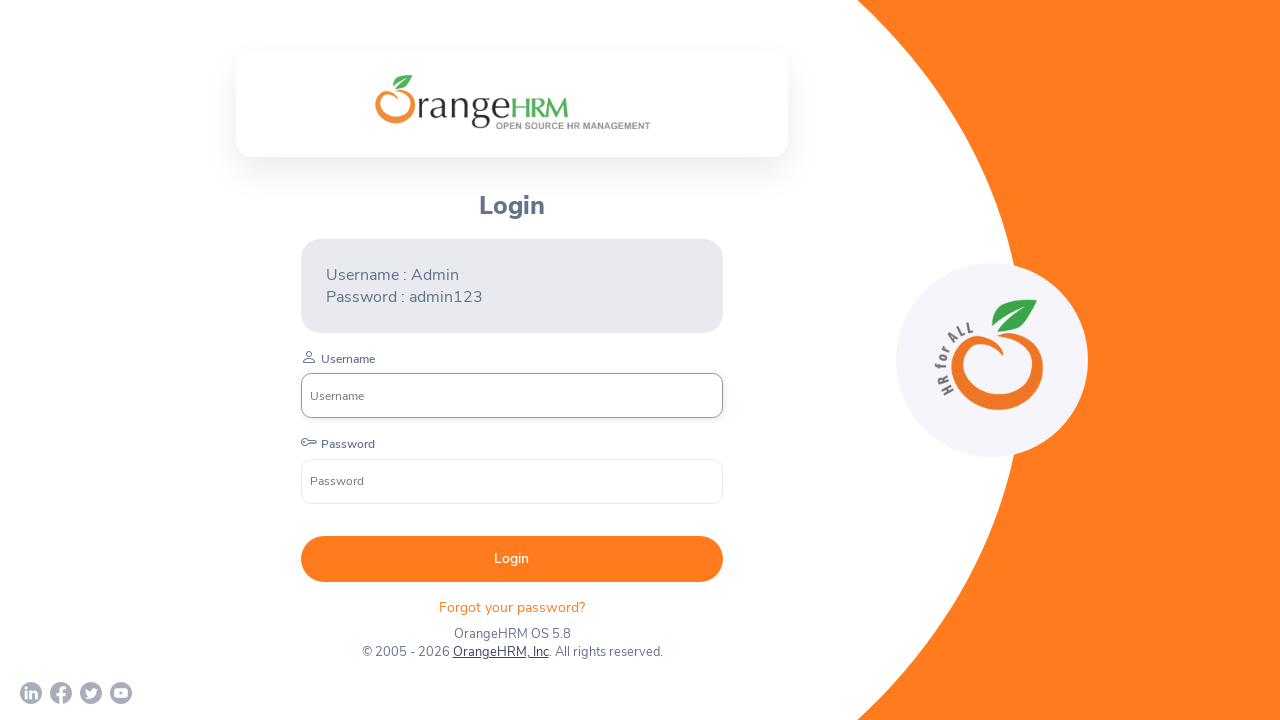

Extracted text from Forgot Password link: 'Forgot your password? '
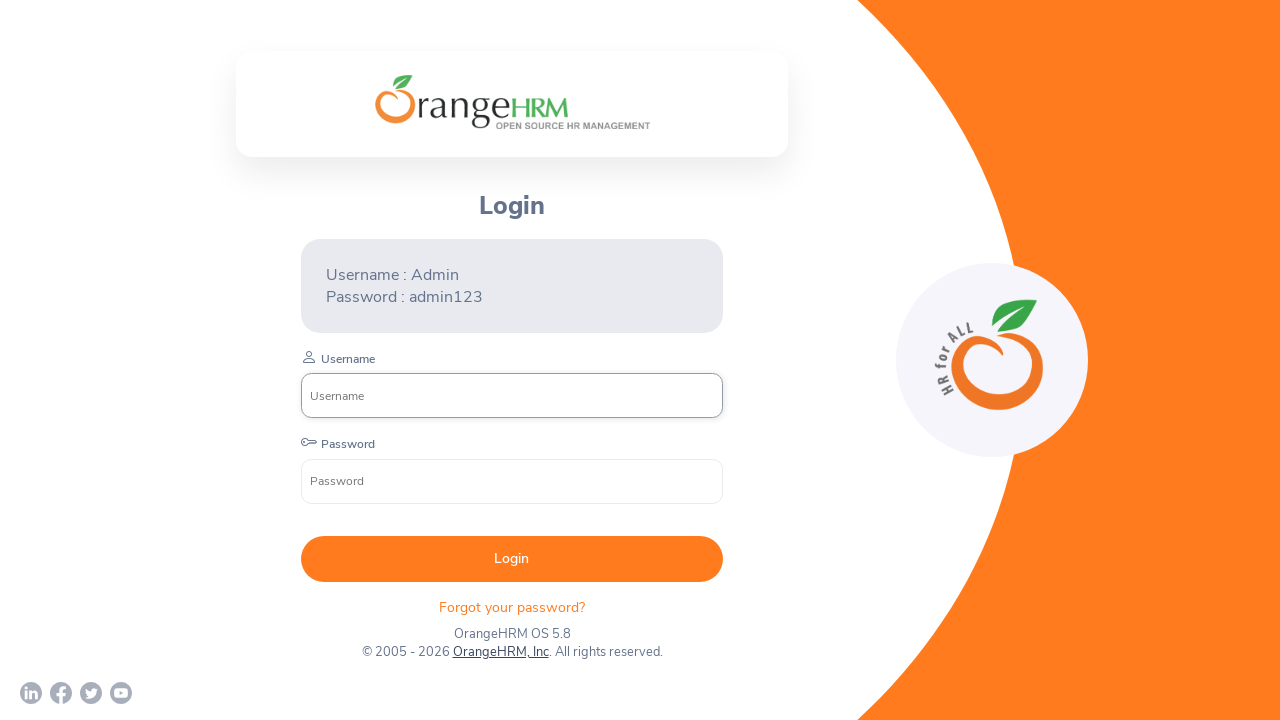

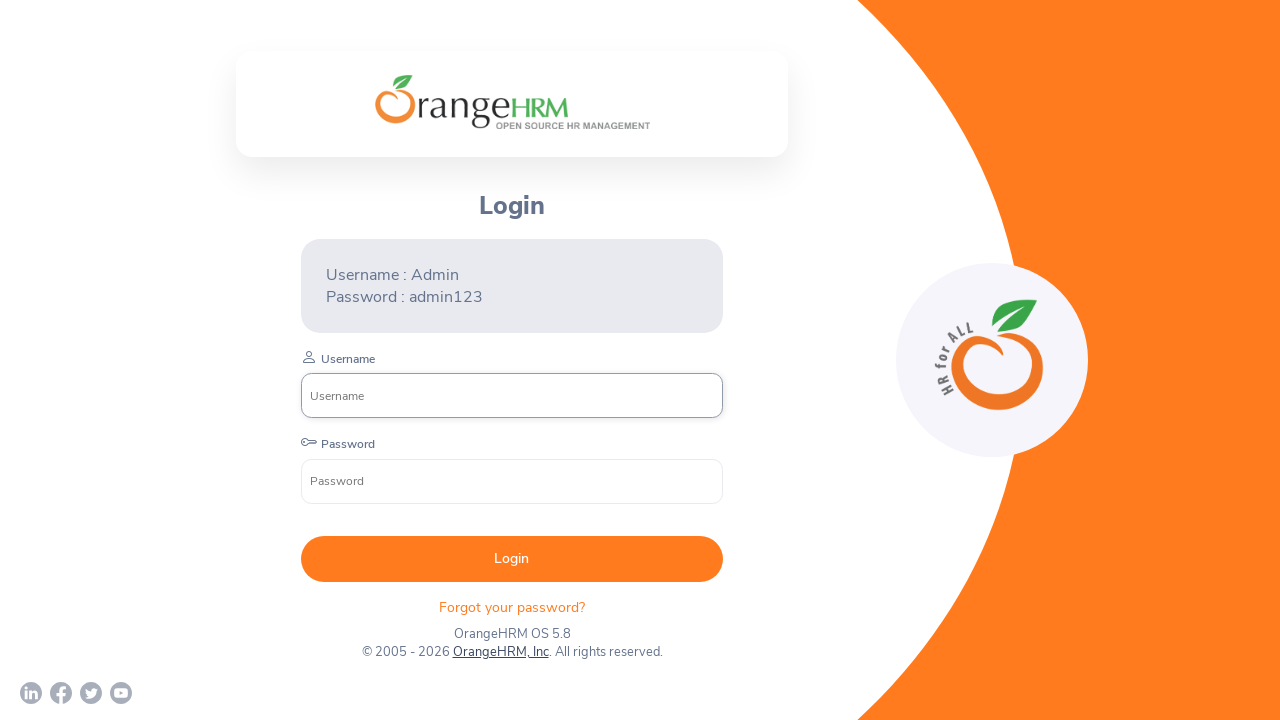